Tests DuckDuckGo search functionality by entering a search phrase and pressing Enter key to submit

Starting URL: https://www.duckduckgo.com

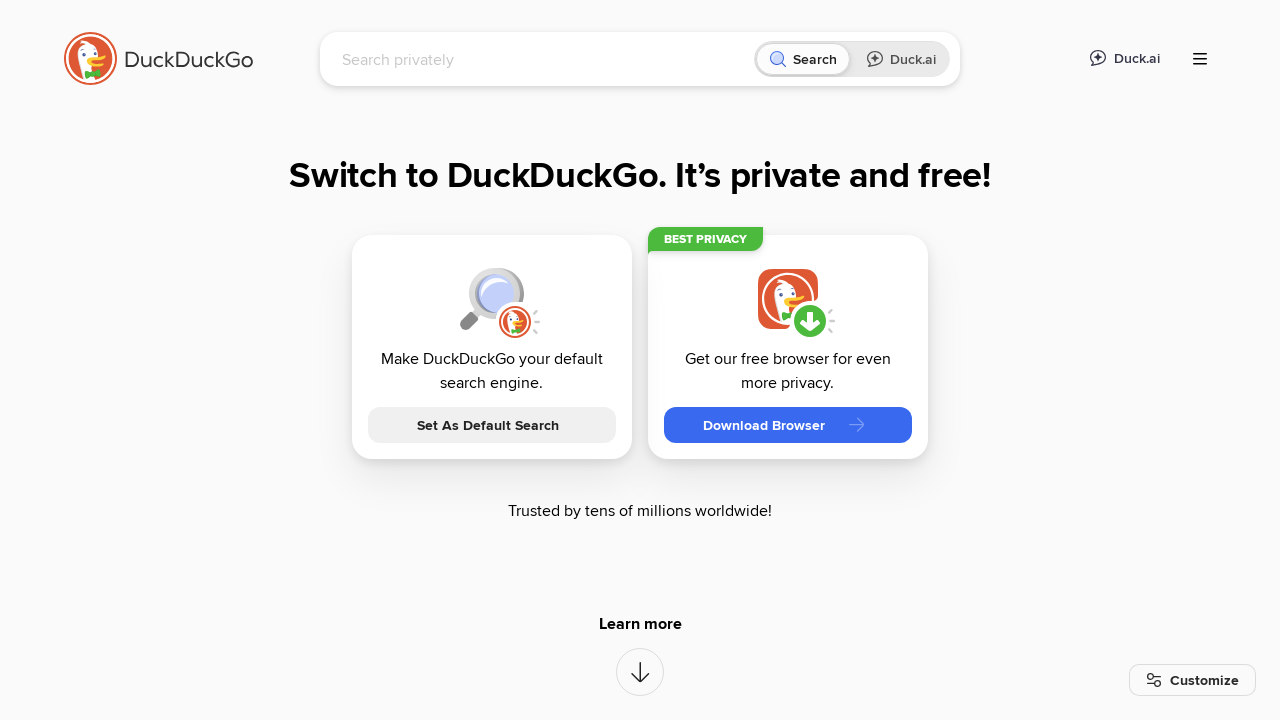

Filled search input field with 'Selenium automation testing' on #searchbox_input
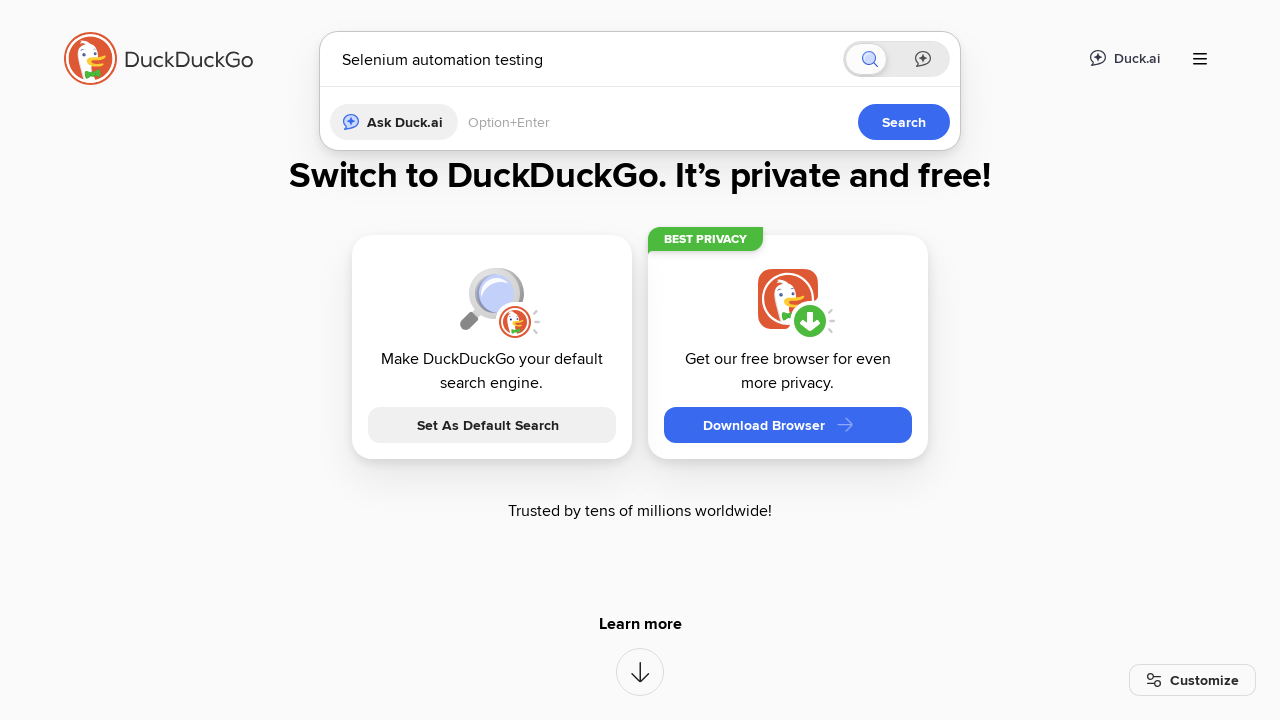

Pressed Enter key to submit search on #searchbox_input
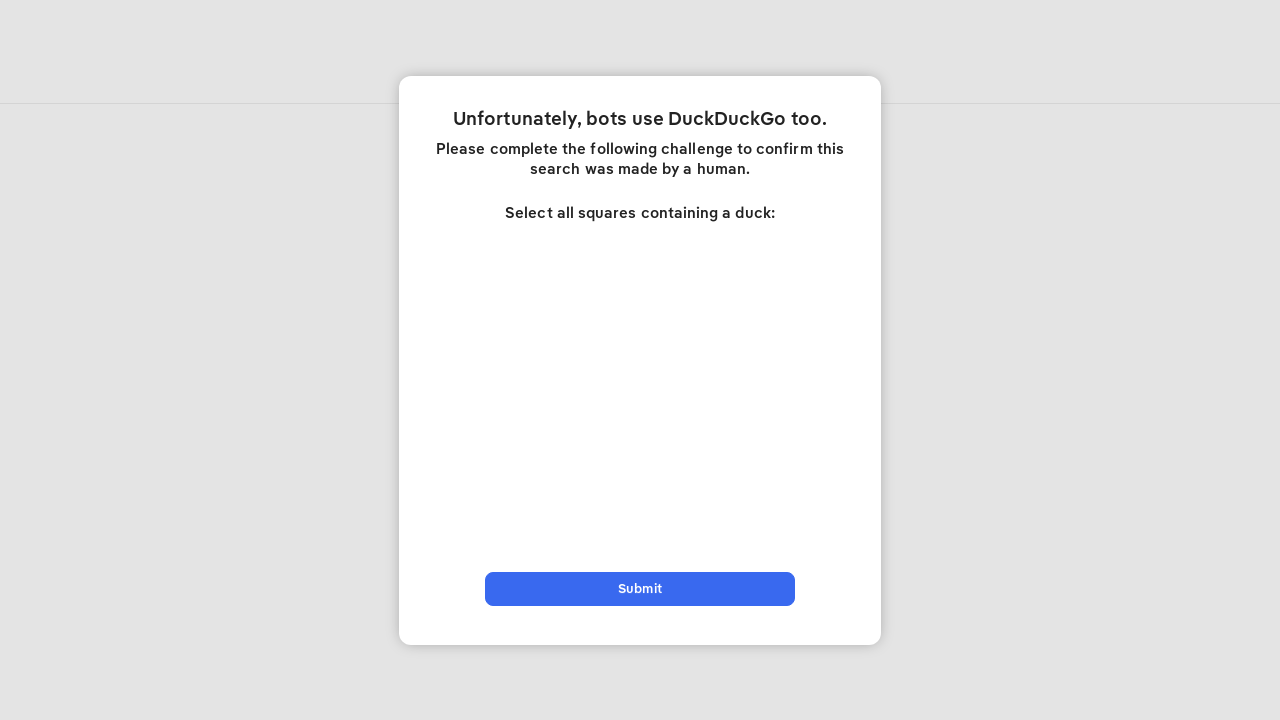

Search results loaded and page reached networkidle state
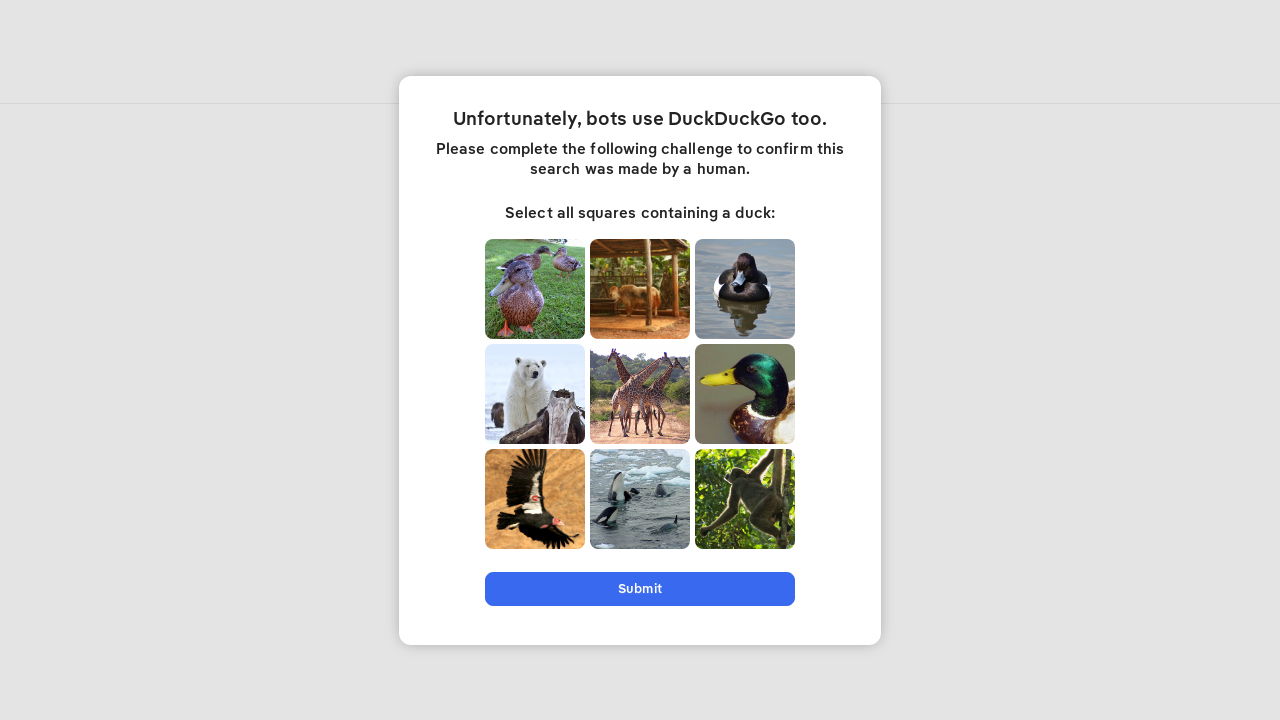

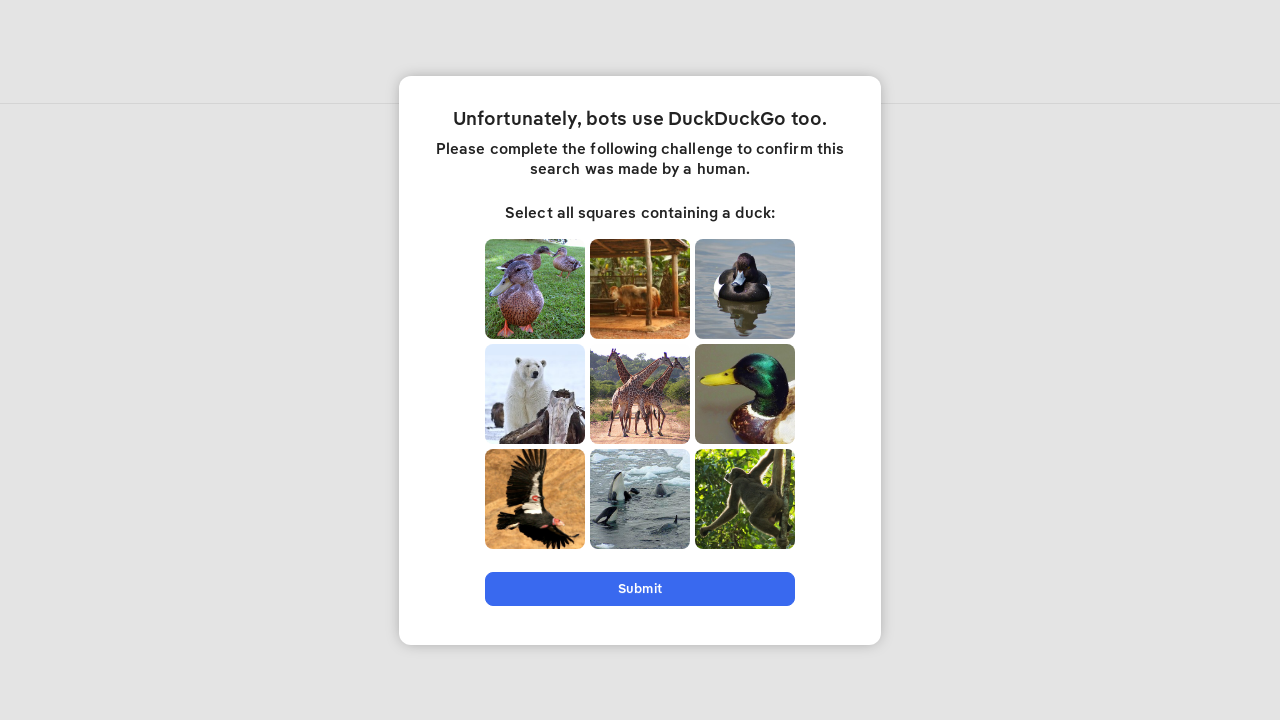